Tests interacting with a shadow DOM element inside an iframe by switching to the iframe and setting a value on an input field within the shadow DOM.

Starting URL: https://selectorshub.com/shadow-dom-in-iframe/

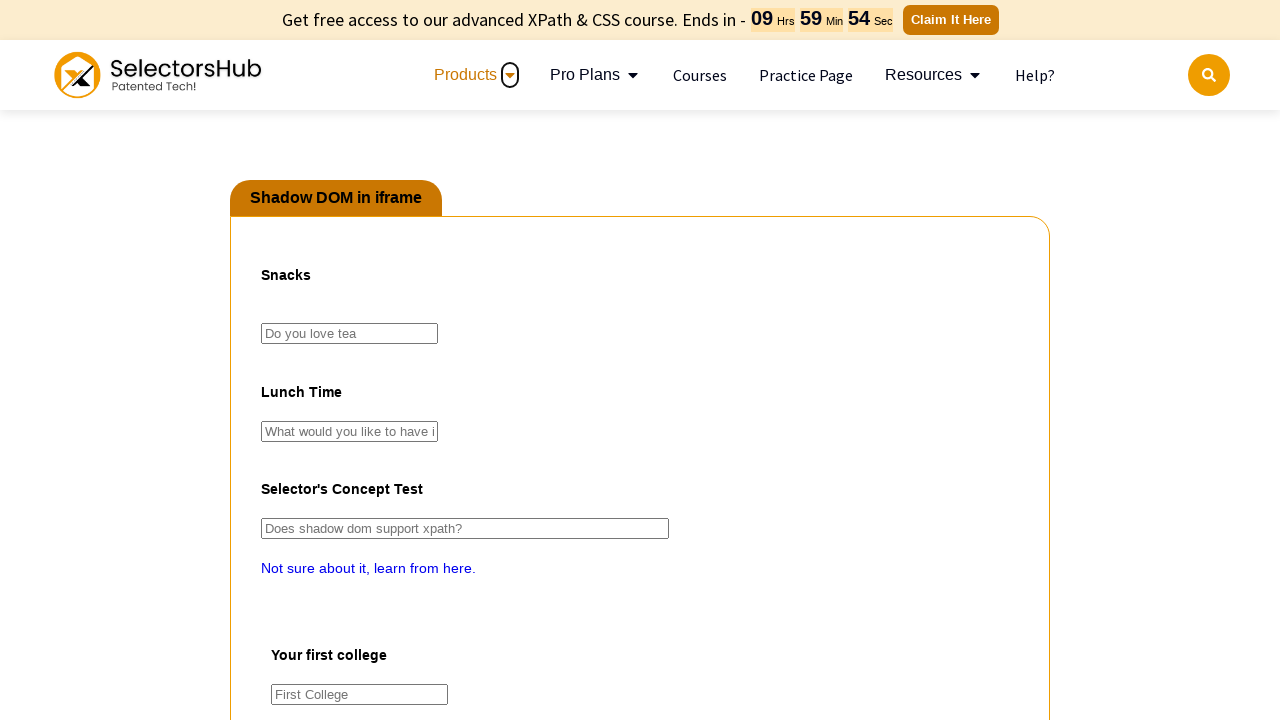

Located iframe with ID 'pact'
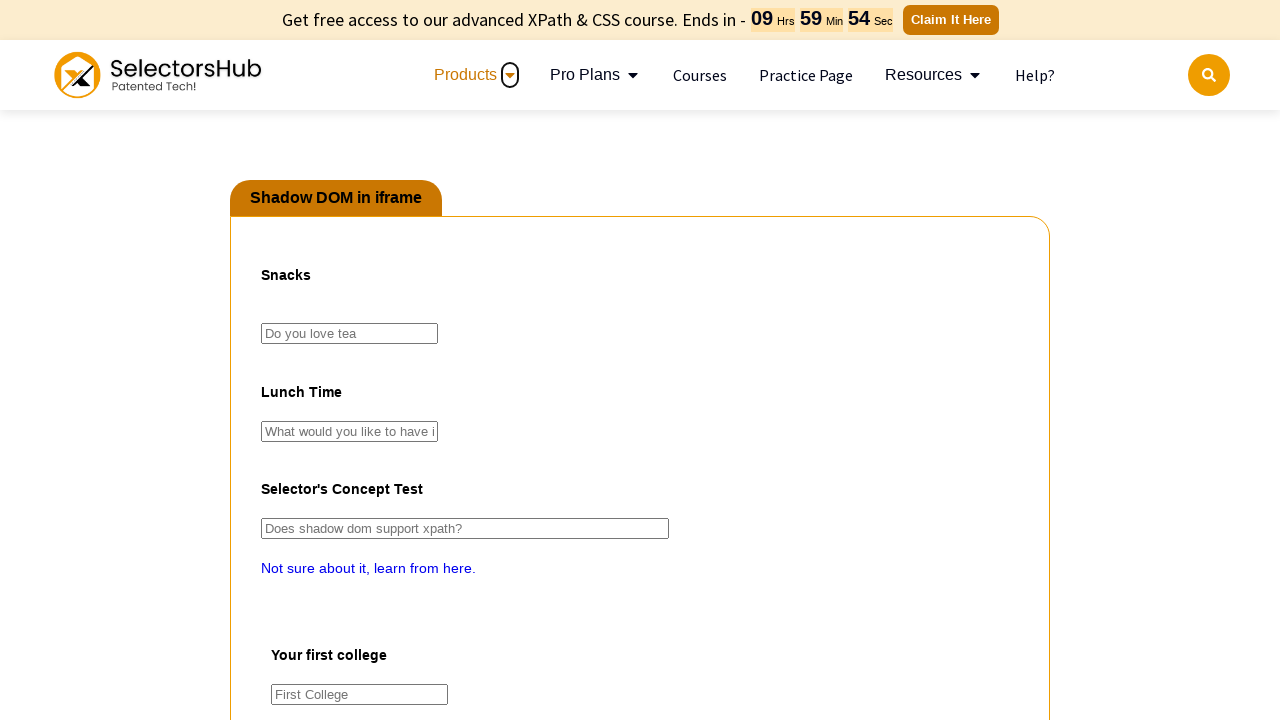

Set shadow DOM input field '#tea' to 'I love Tea' inside iframe
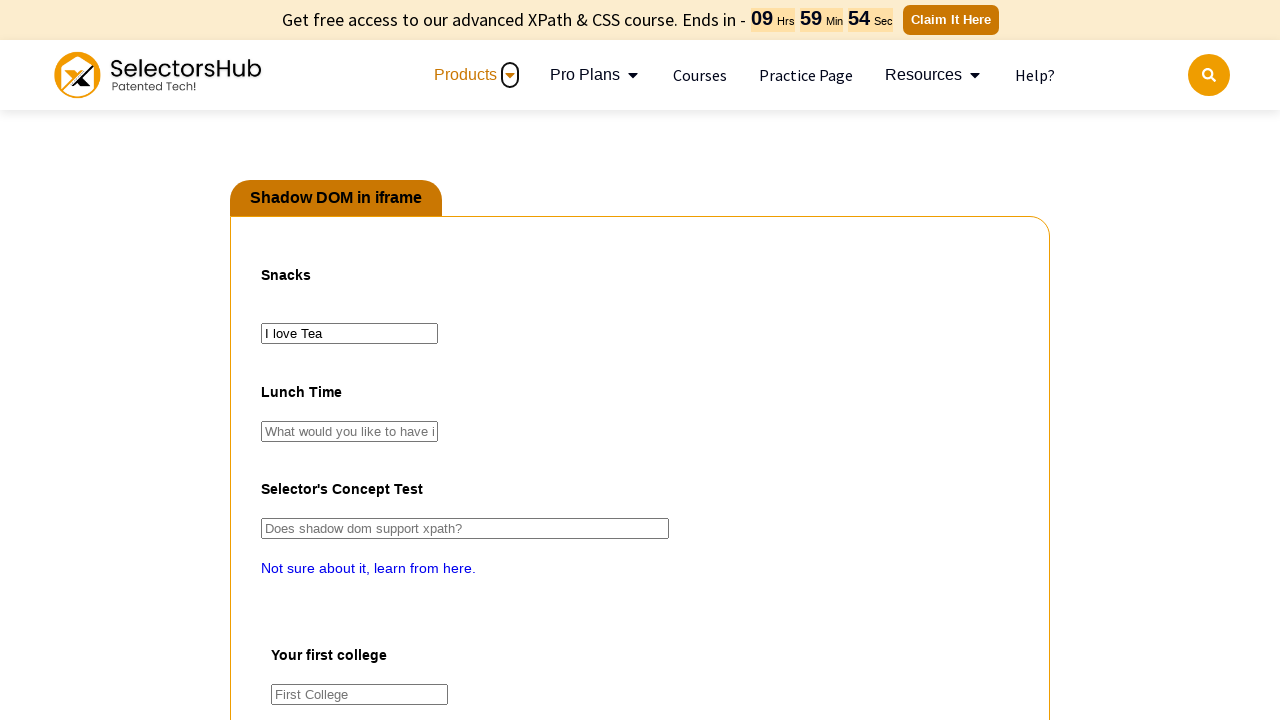

Waited 500ms to ensure shadow DOM value was set
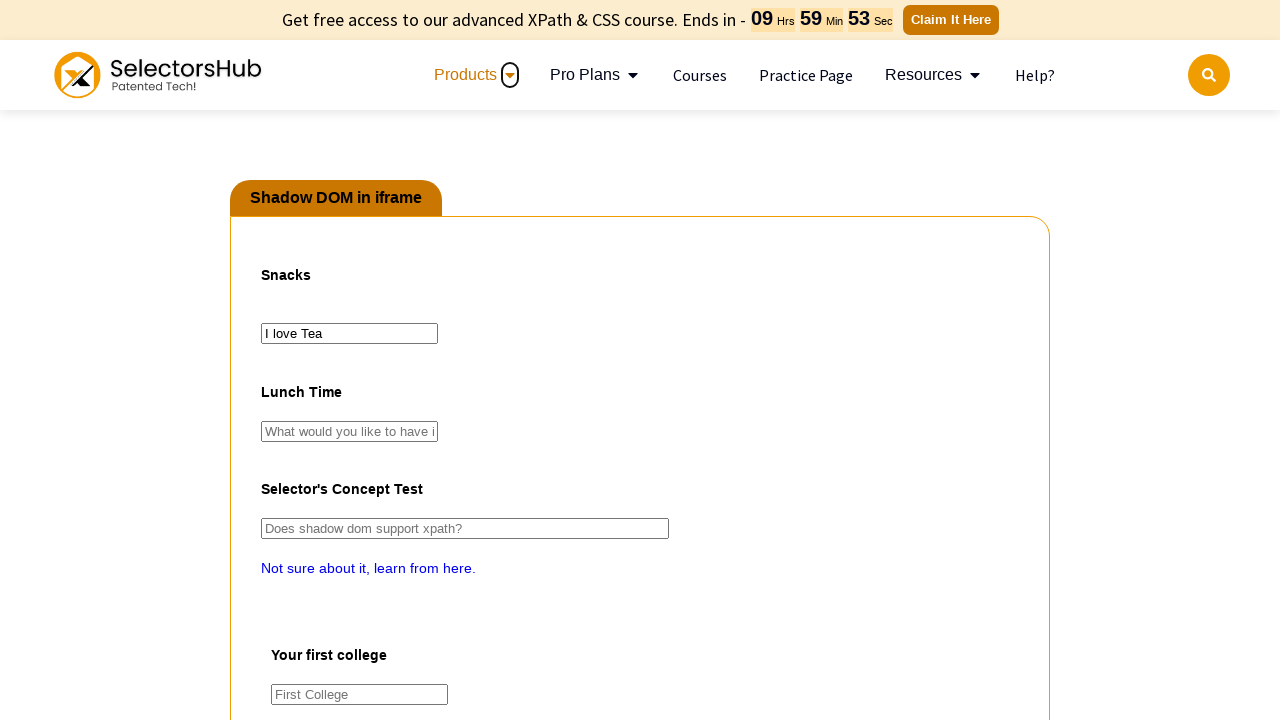

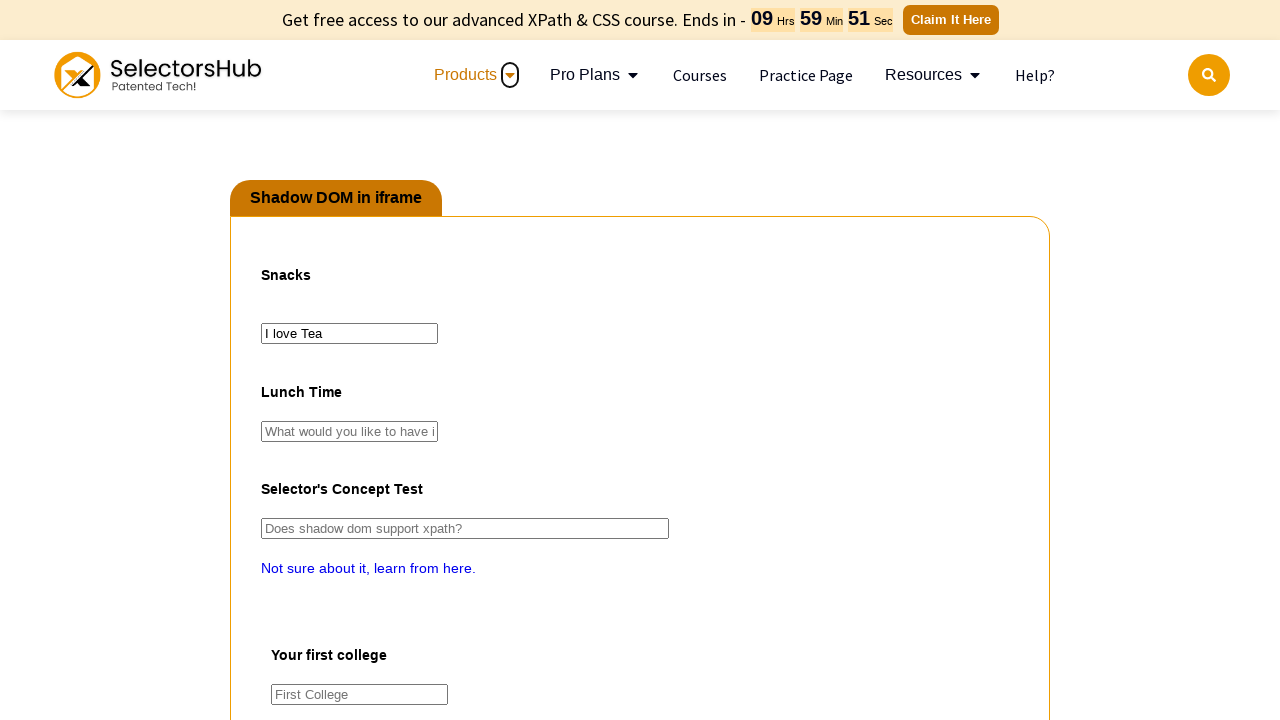